Tests that edits are cancelled when pressing Escape during editing

Starting URL: https://demo.playwright.dev/todomvc

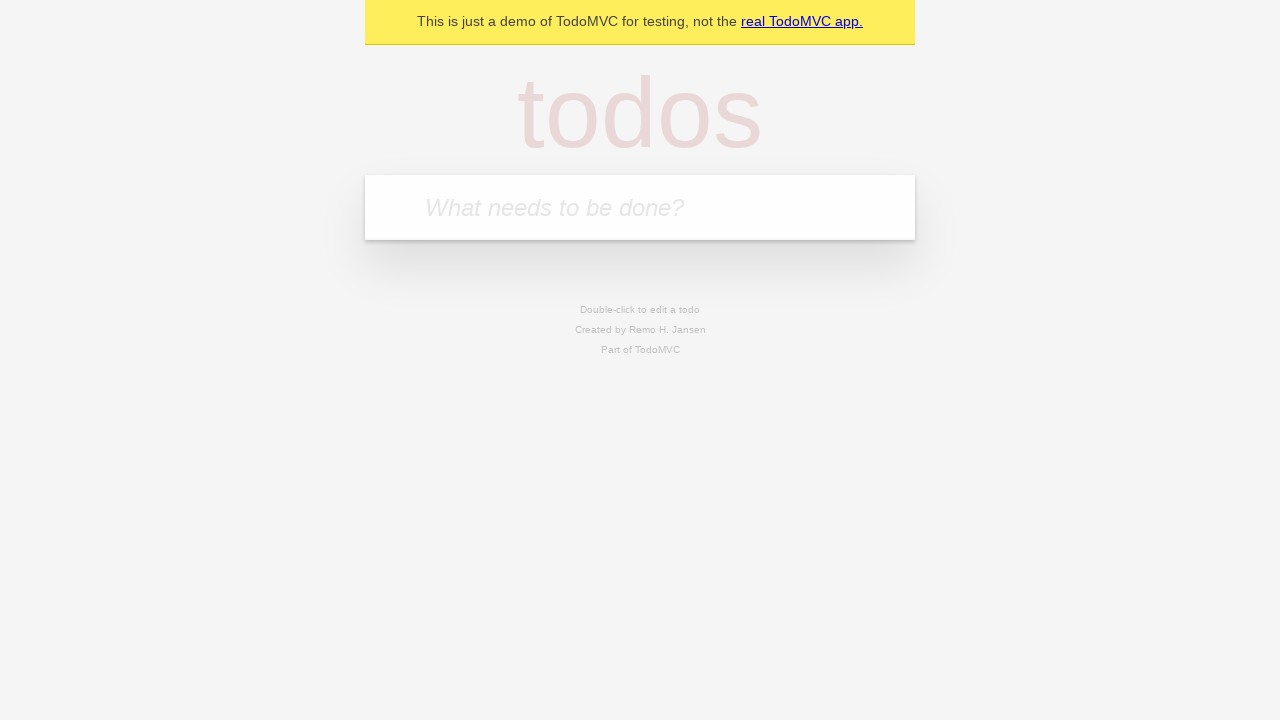

Filled first todo input with 'buy some cheese' on internal:attr=[placeholder="What needs to be done?"i]
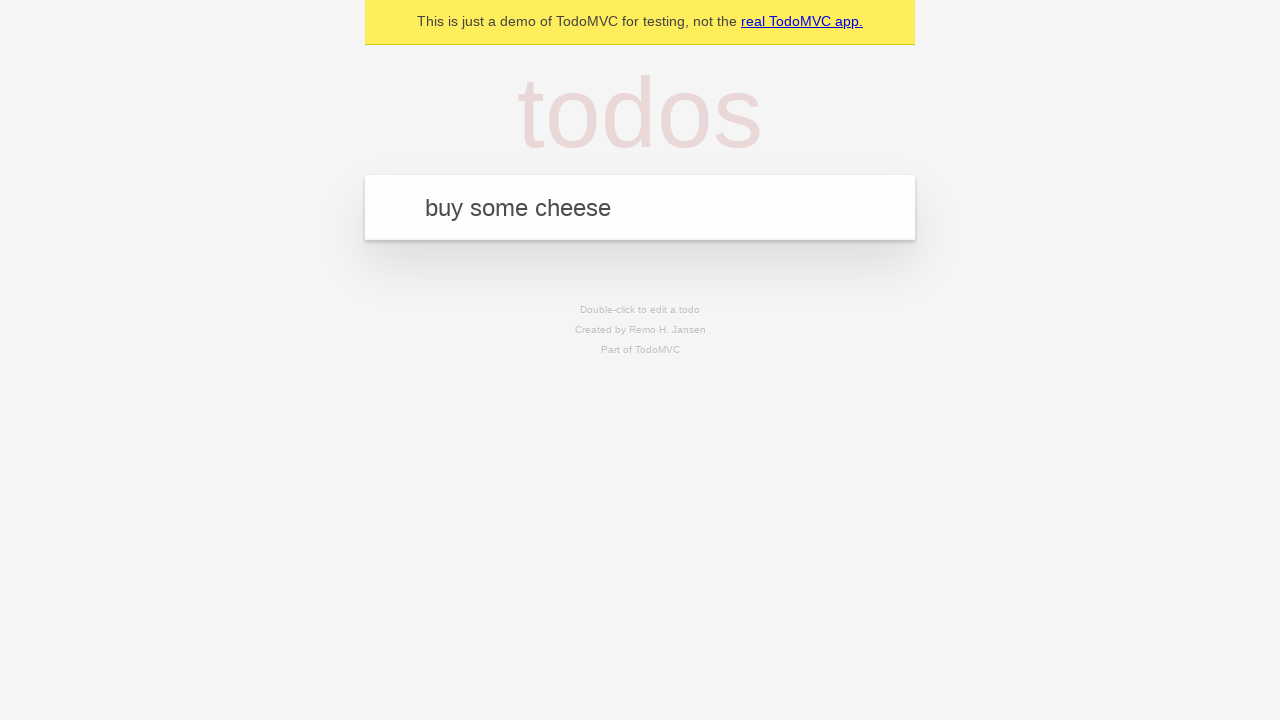

Pressed Enter to create first todo on internal:attr=[placeholder="What needs to be done?"i]
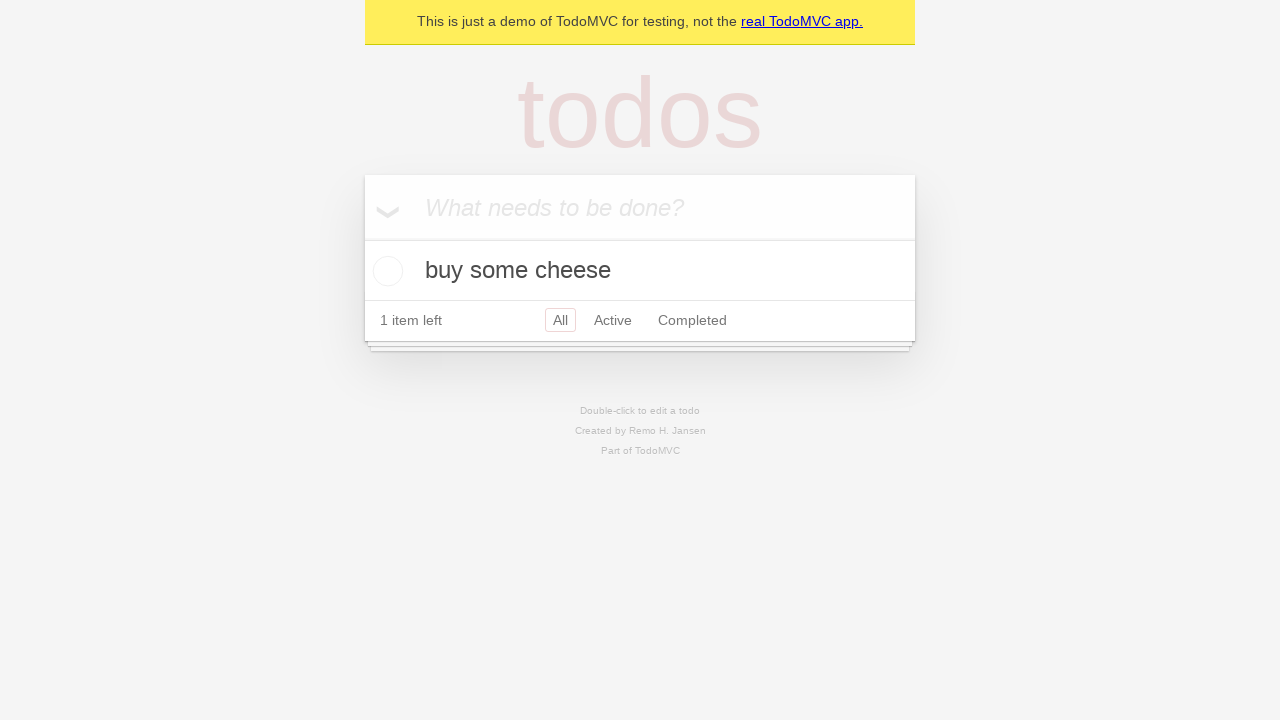

Filled todo input with 'feed the cat' on internal:attr=[placeholder="What needs to be done?"i]
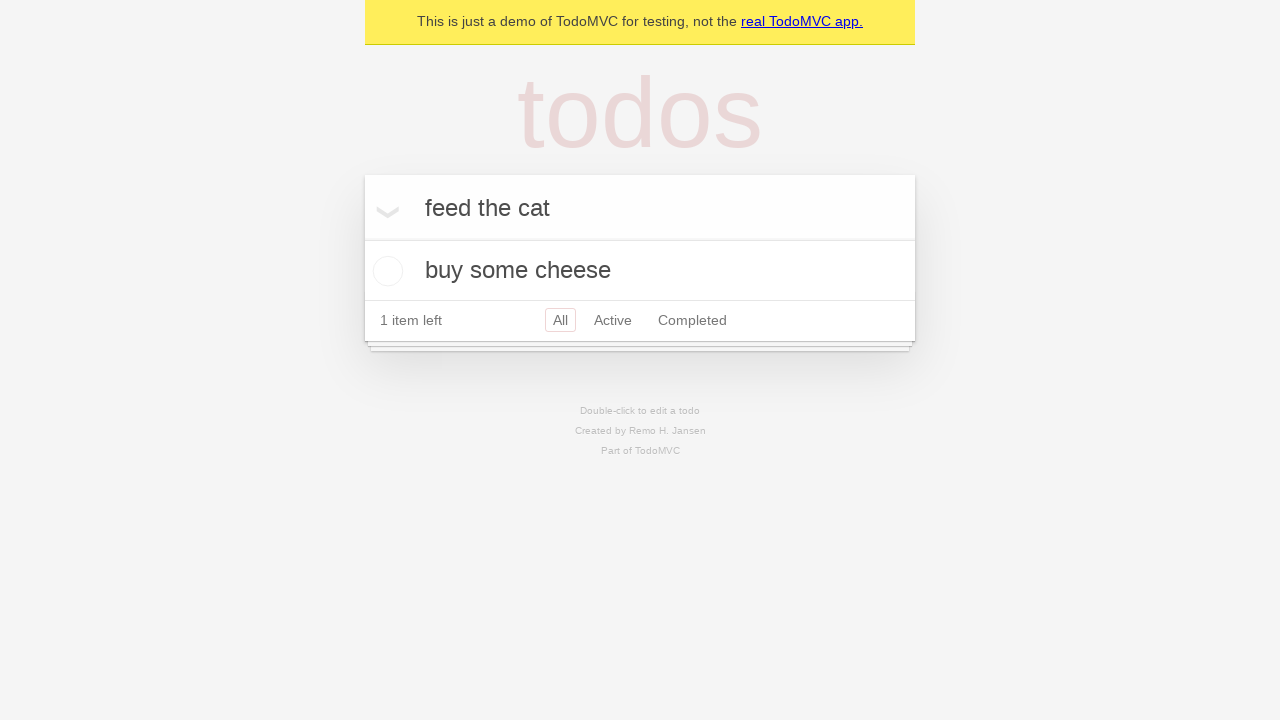

Pressed Enter to create second todo on internal:attr=[placeholder="What needs to be done?"i]
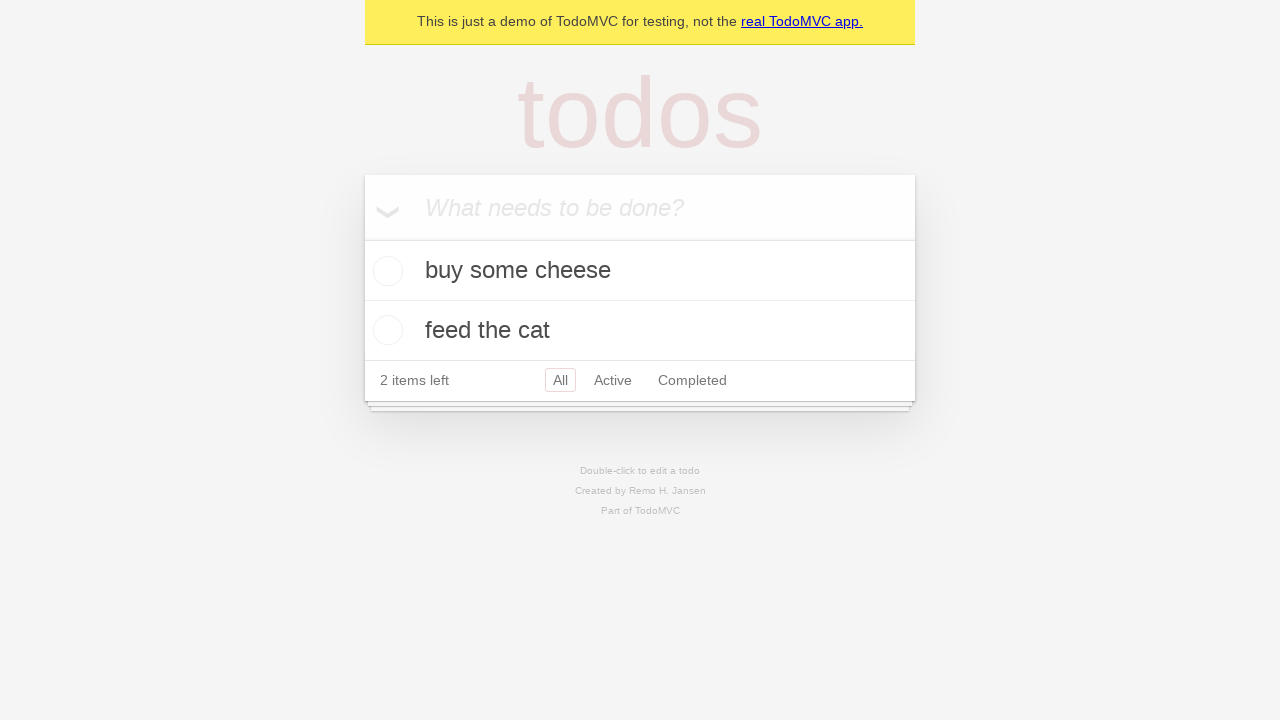

Filled todo input with 'book a doctors appointment' on internal:attr=[placeholder="What needs to be done?"i]
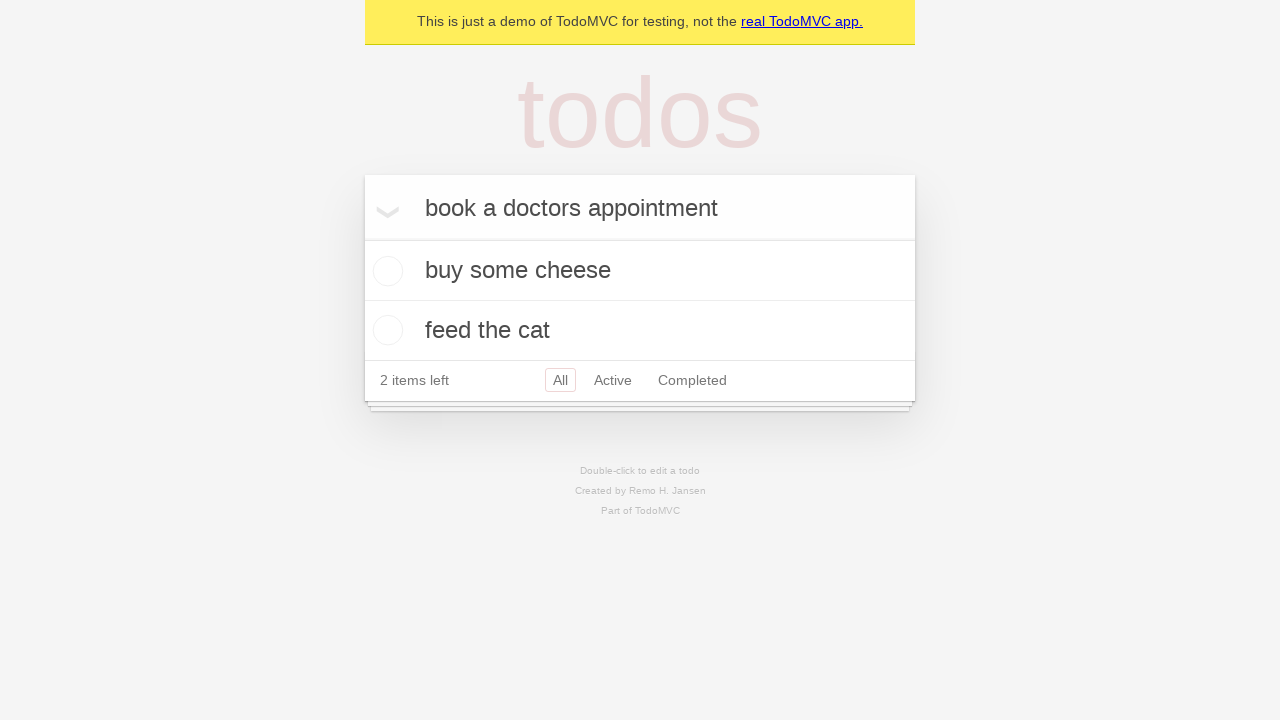

Pressed Enter to create third todo on internal:attr=[placeholder="What needs to be done?"i]
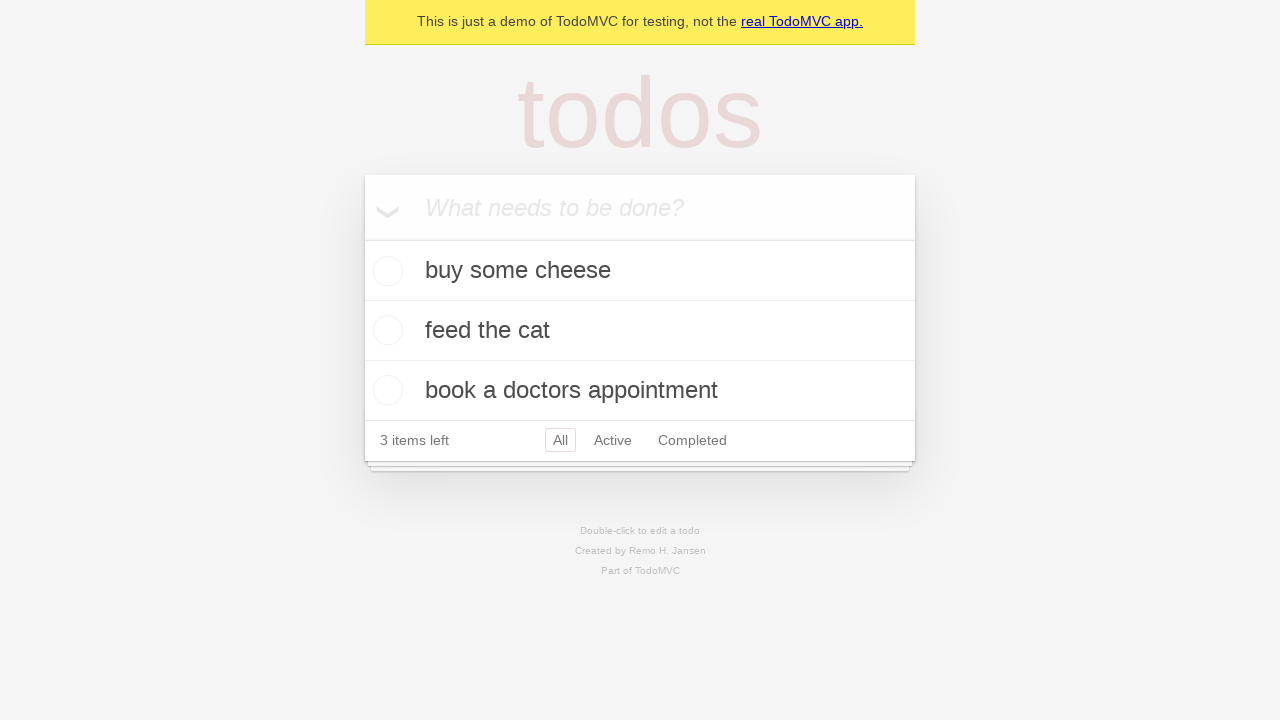

Double-clicked second todo to enter edit mode at (640, 331) on internal:testid=[data-testid="todo-item"s] >> nth=1
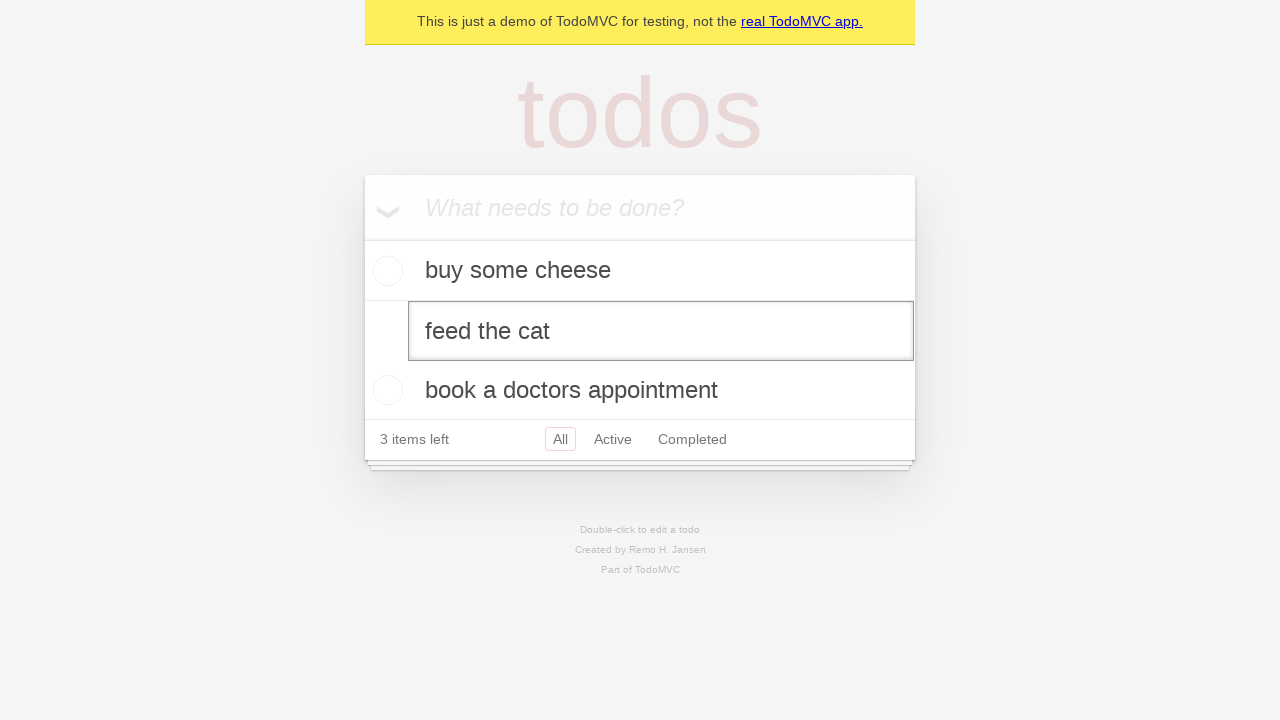

Filled edit textbox with 'buy some sausages' on internal:testid=[data-testid="todo-item"s] >> nth=1 >> internal:role=textbox[nam
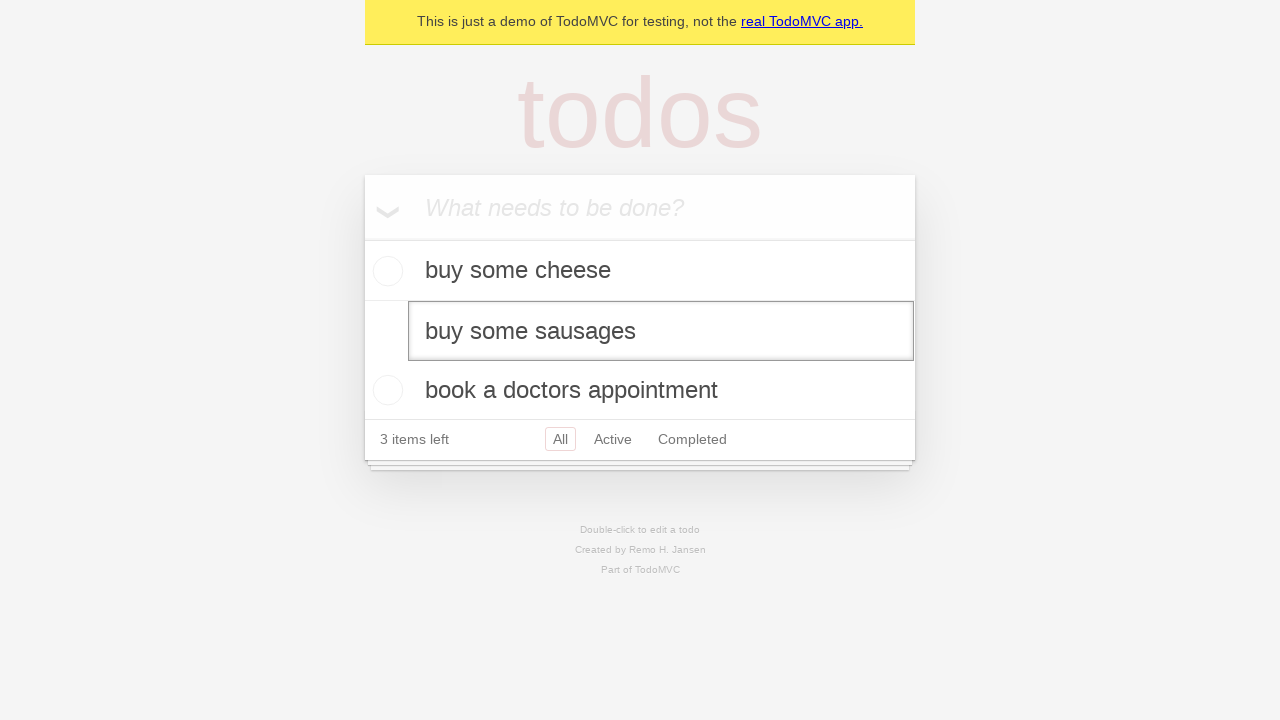

Pressed Escape to cancel edit and revert changes on internal:testid=[data-testid="todo-item"s] >> nth=1 >> internal:role=textbox[nam
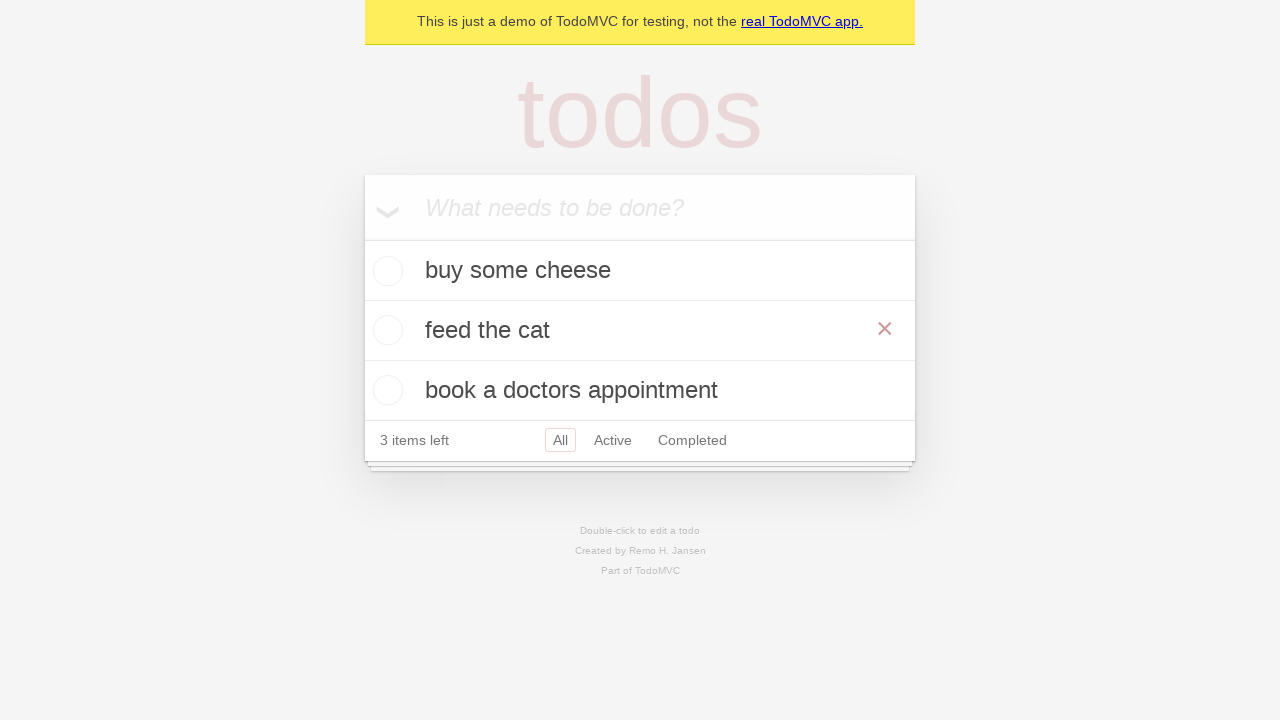

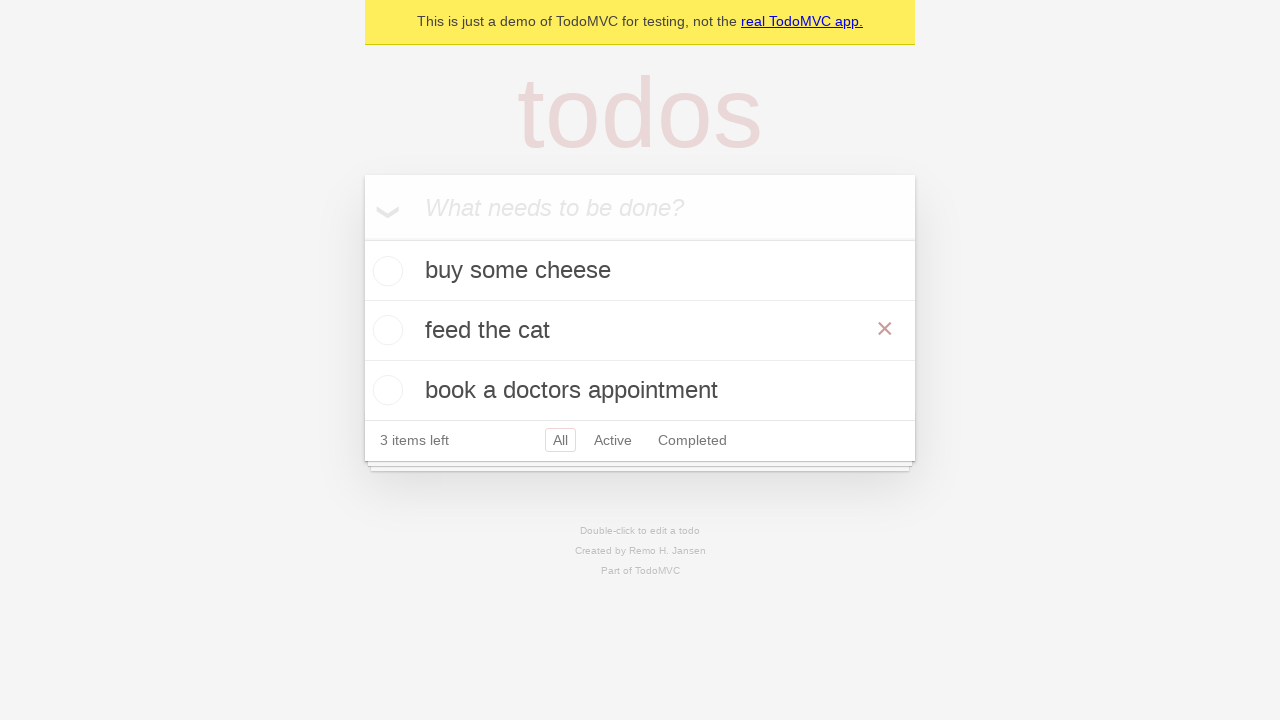